Tests W3Schools form submission example by switching to iframe, filling first and last name fields, and submitting the form

Starting URL: https://www.w3schools.com/html/tryit.asp?filename=tryhtml_form_submit

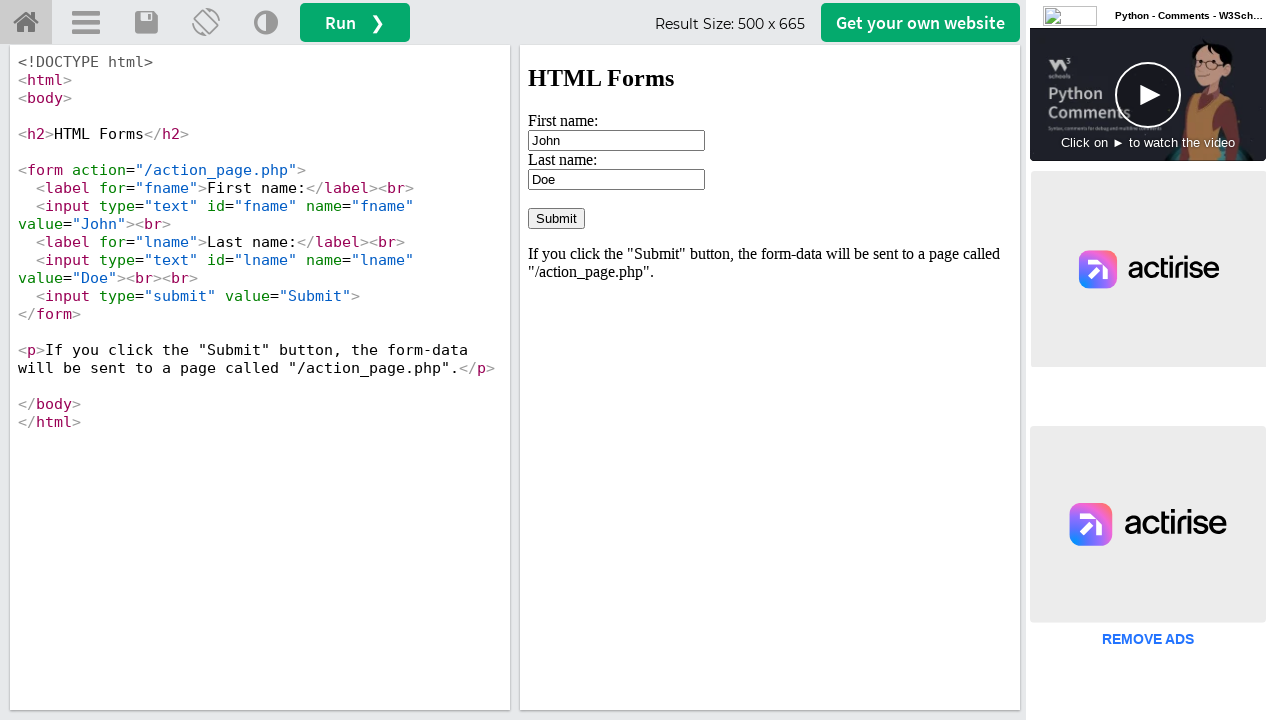

Located iframe containing the form
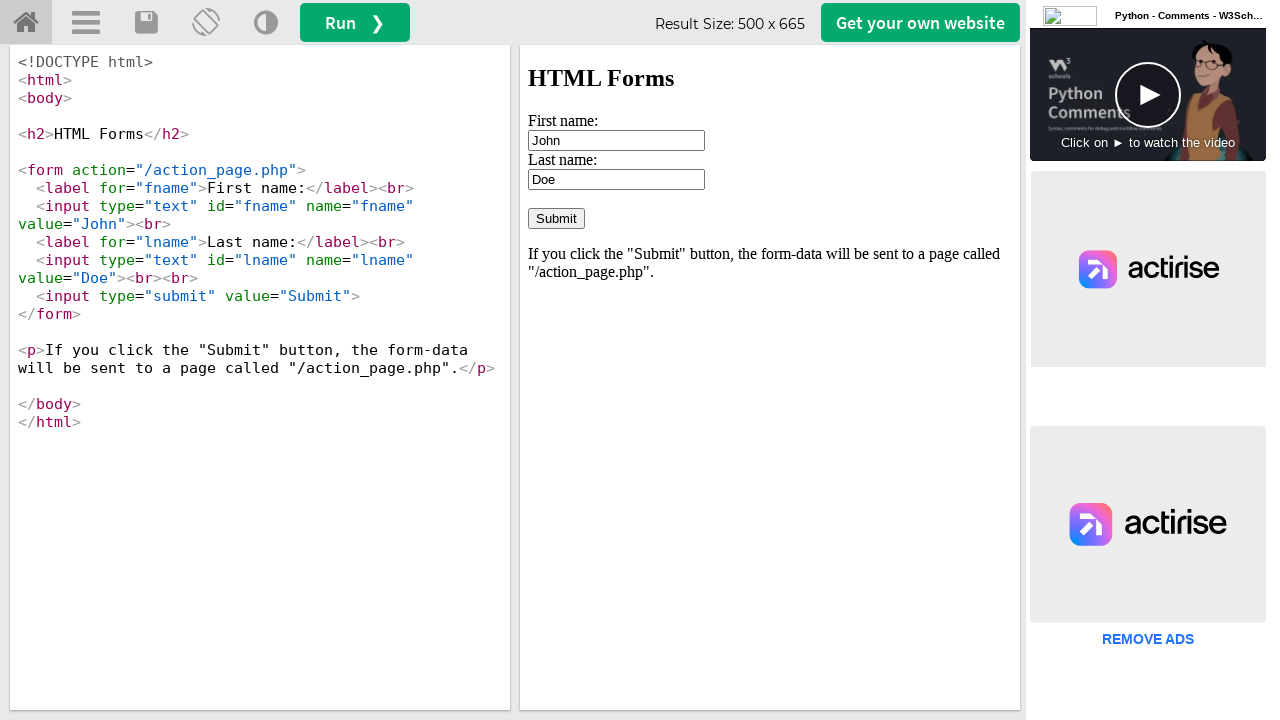

Filled first name field with 'John' on iframe[name='iframeResult'] >> internal:control=enter-frame >> input[name='fname
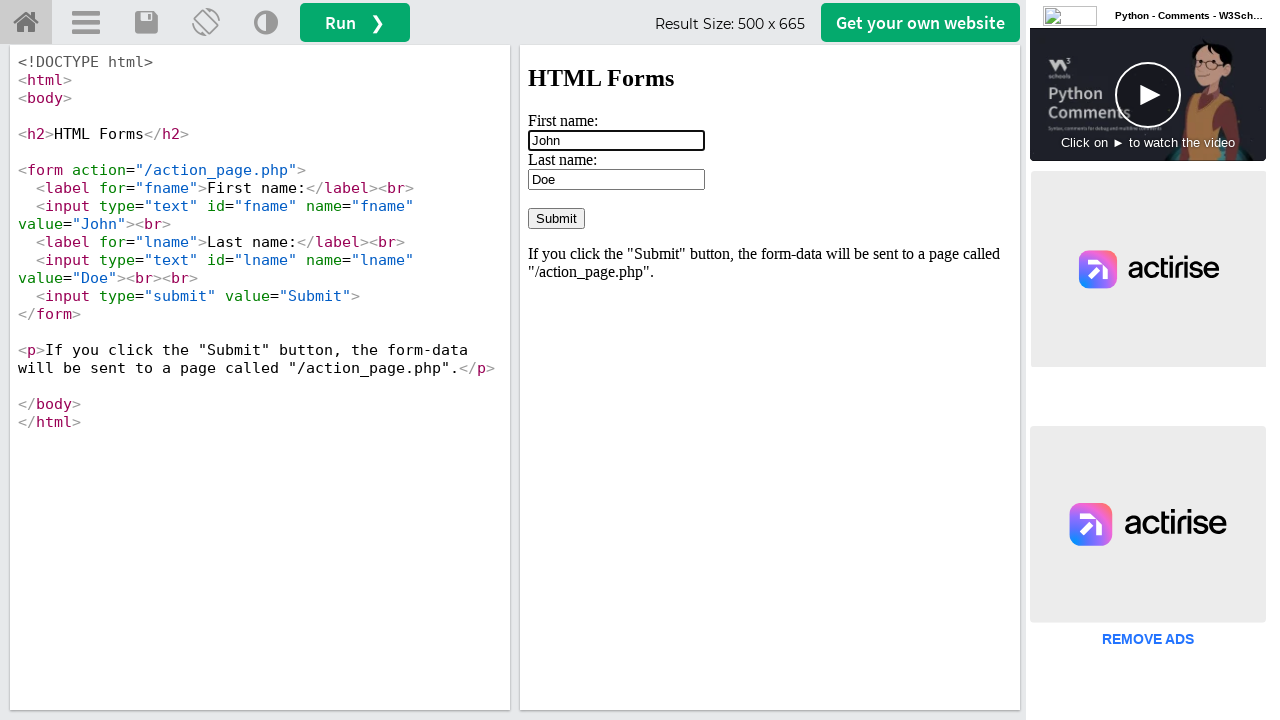

Filled last name field with 'Doe' on iframe[name='iframeResult'] >> internal:control=enter-frame >> input[name='lname
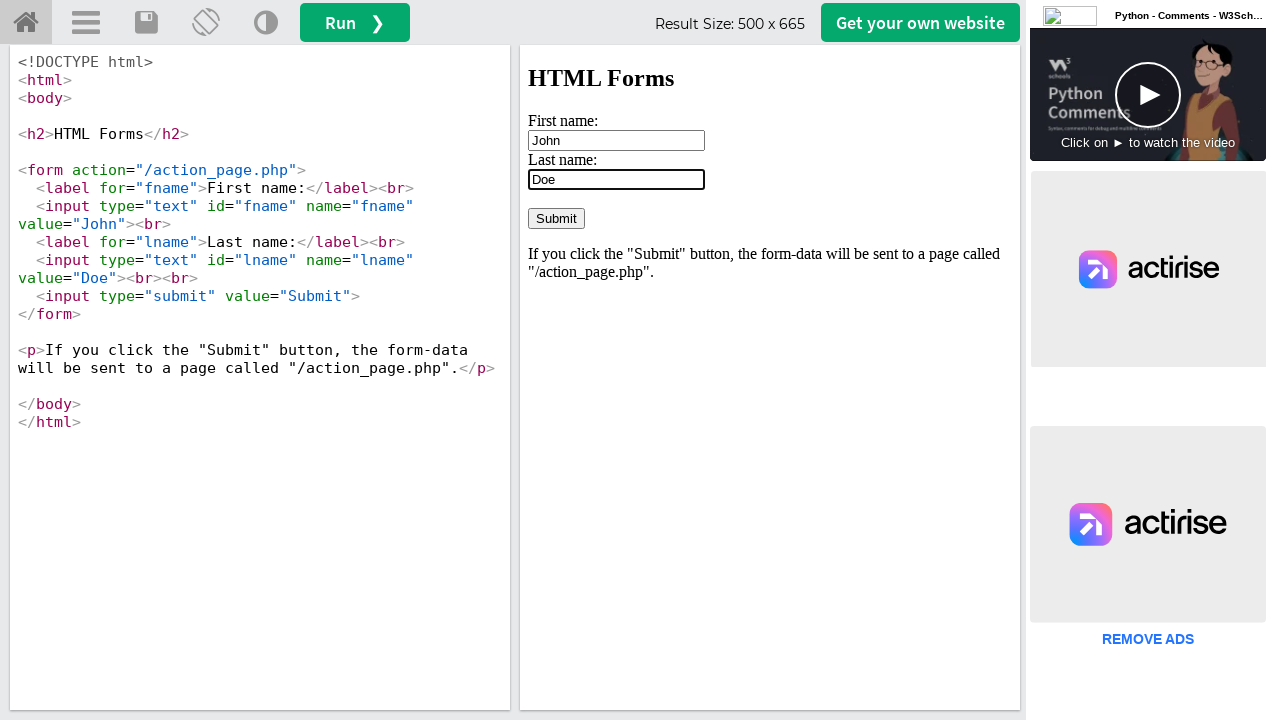

Clicked submit button to submit the form at (556, 218) on iframe[name='iframeResult'] >> internal:control=enter-frame >> input[type='submi
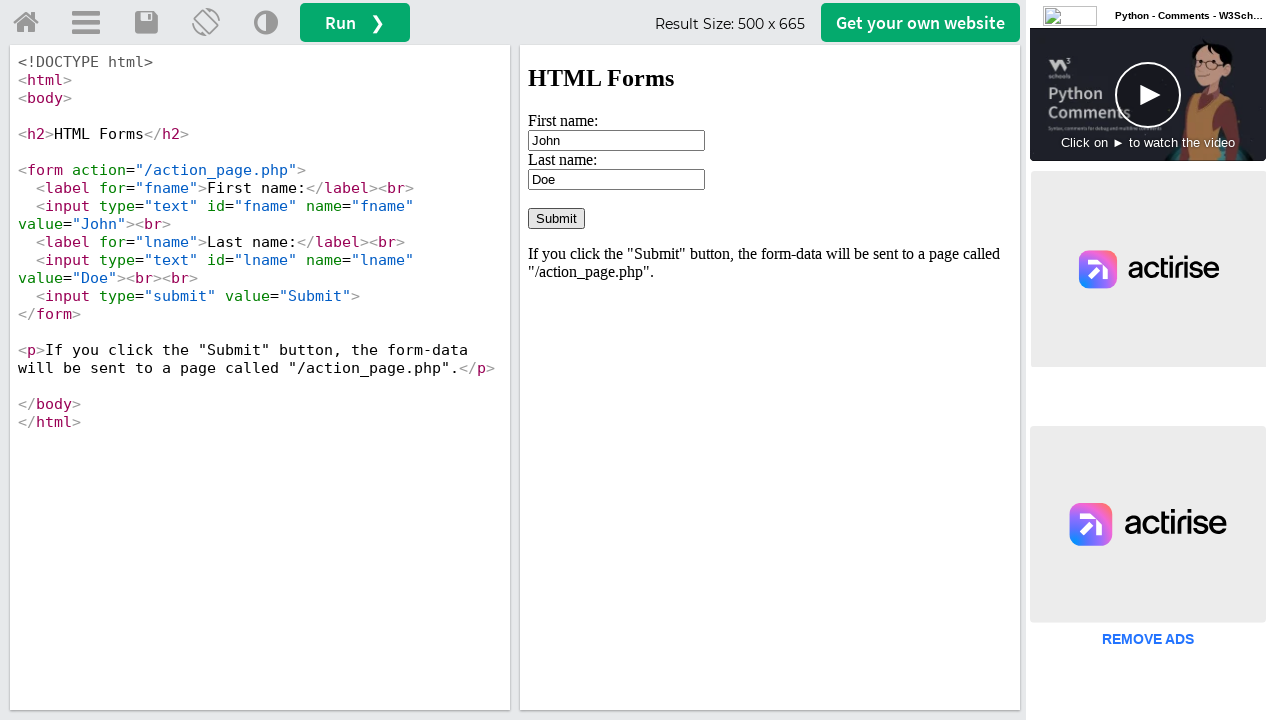

Waited 2 seconds for result page to load
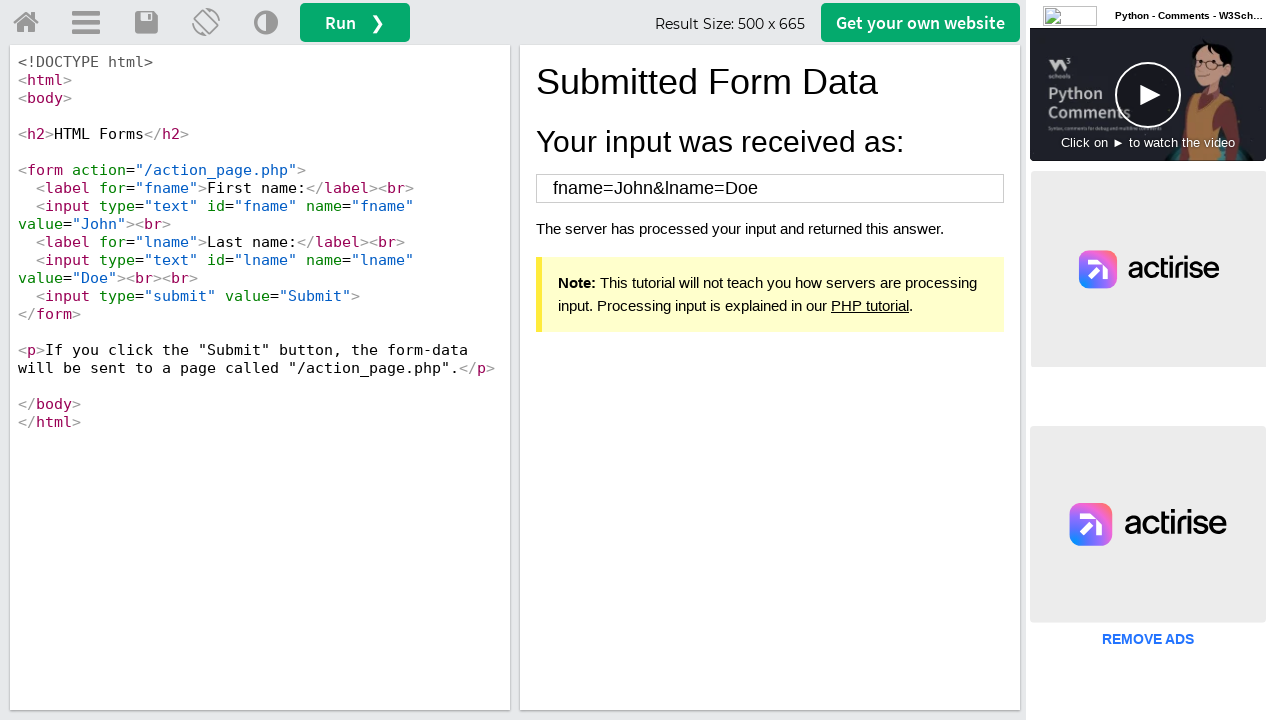

Verified form submission success with confirmation message
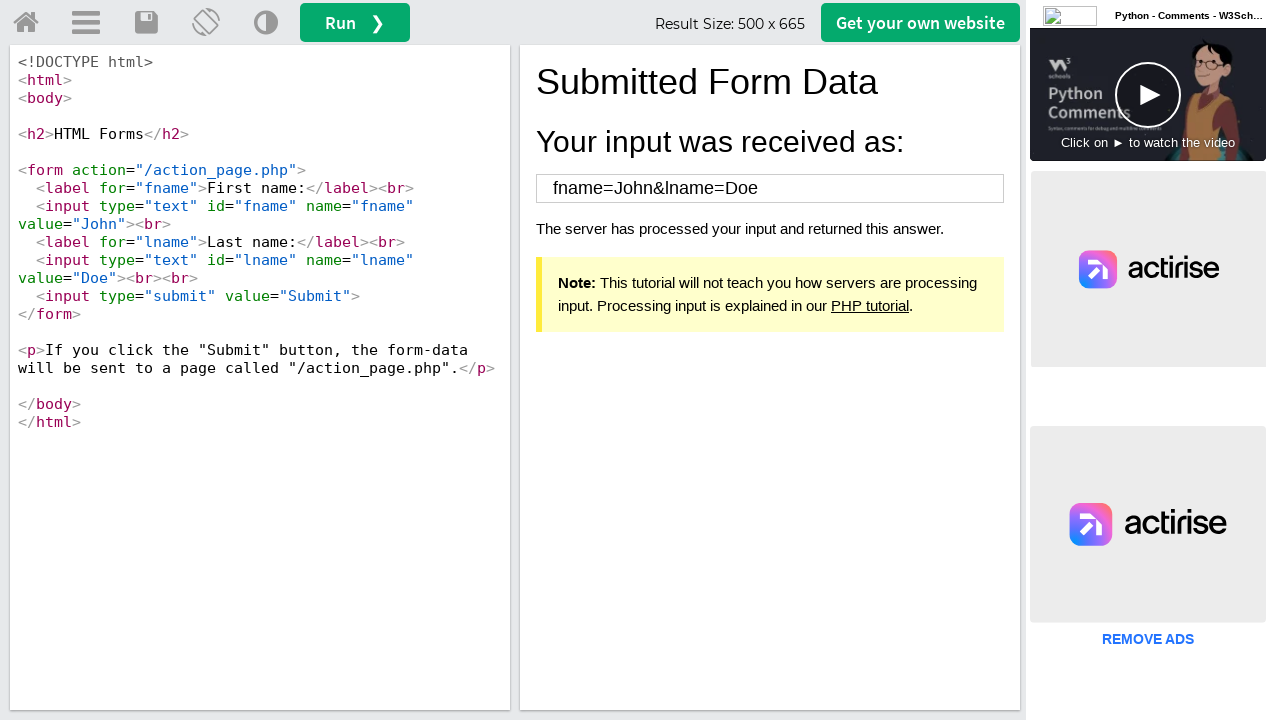

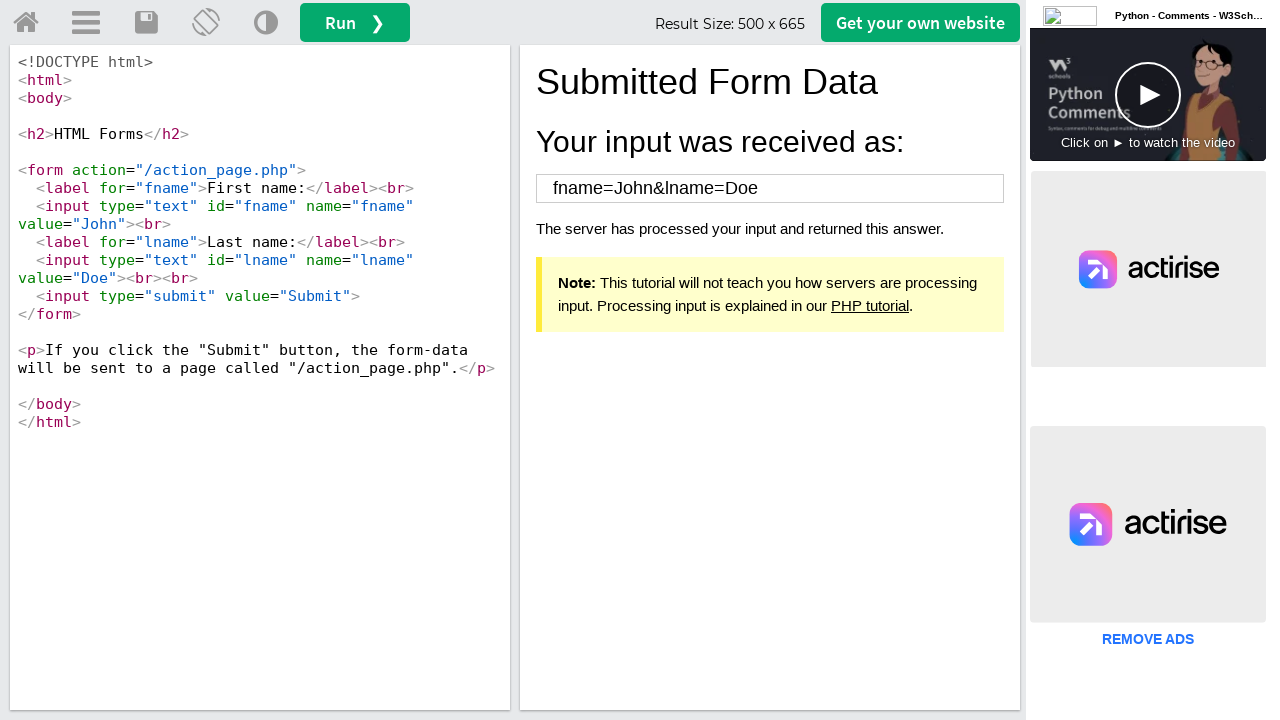